Tests browser navigation functions including navigating to URLs, back, forward, and refresh

Starting URL: https://bonigarcia.dev/selenium-webdriver-java/web-form.html

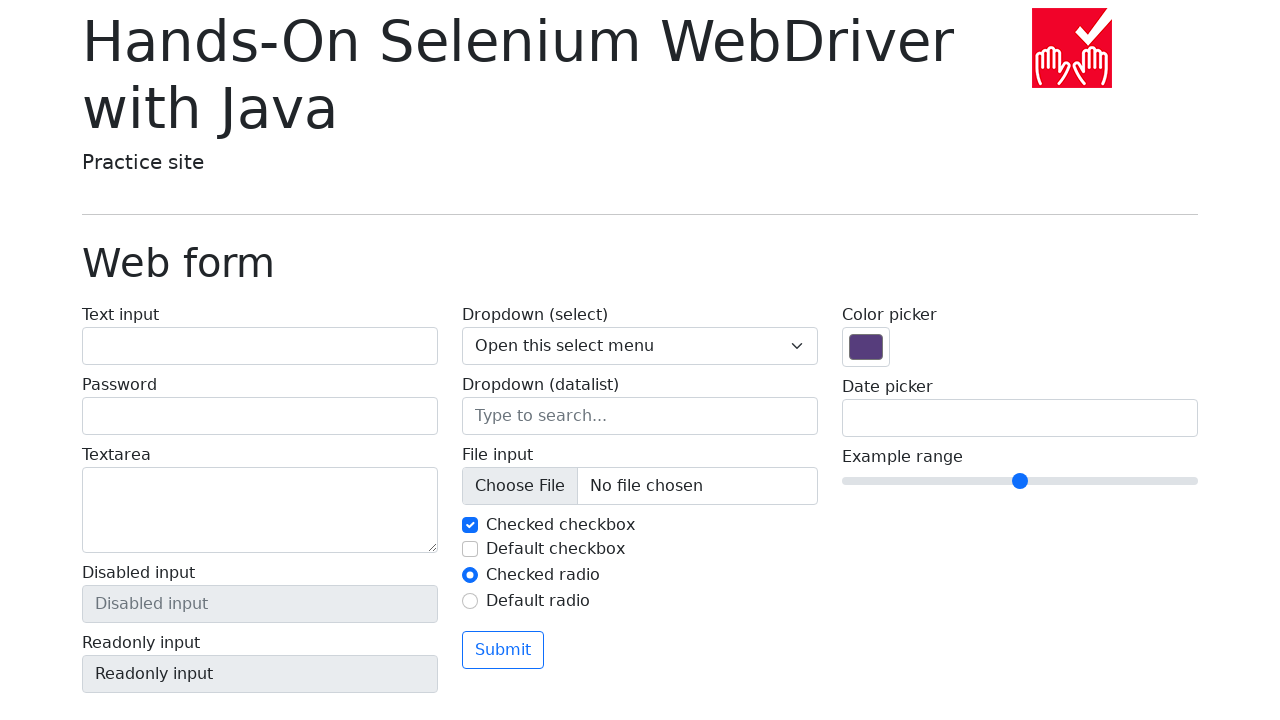

Navigated to https://www.selenium.dev/
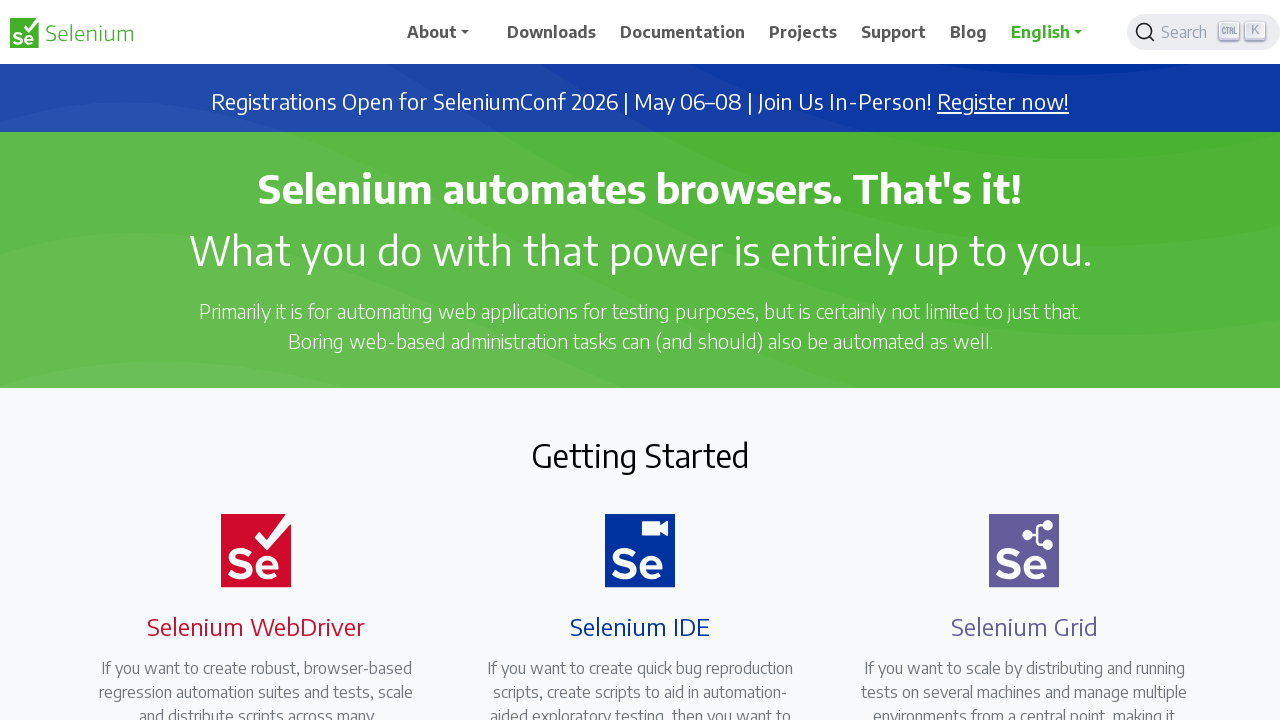

Navigated back to previous page
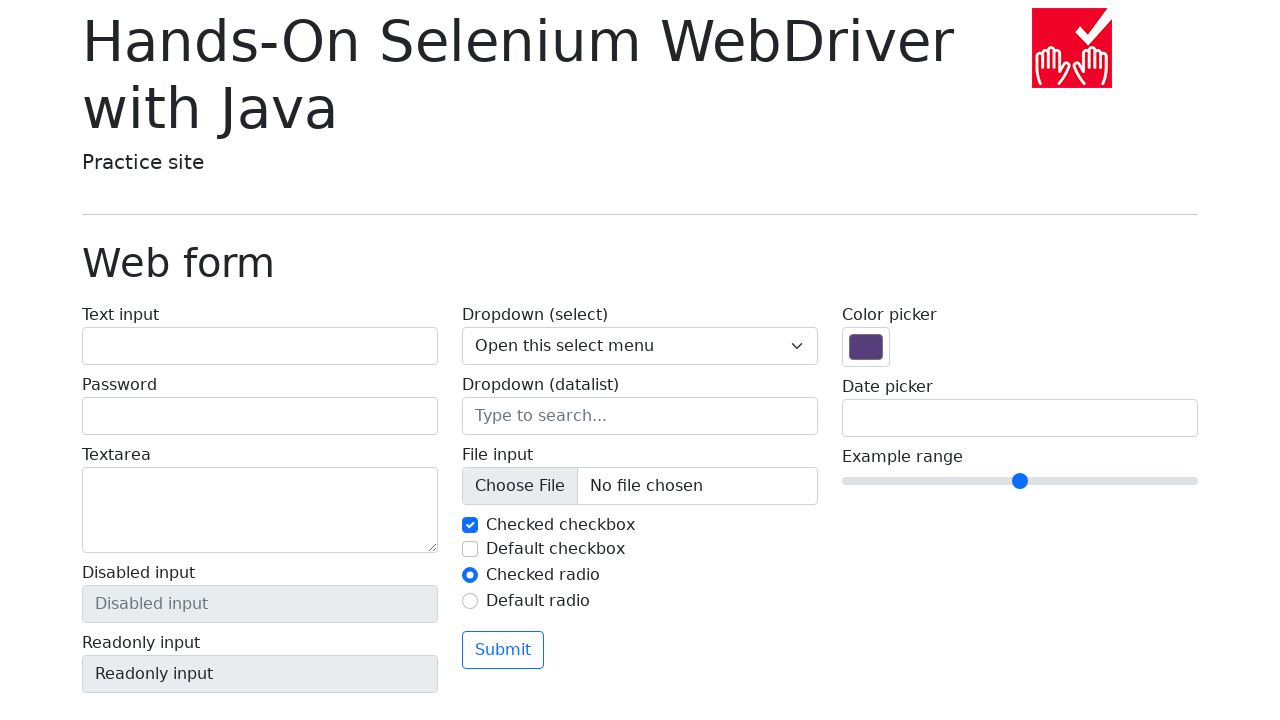

Navigated forward to next page
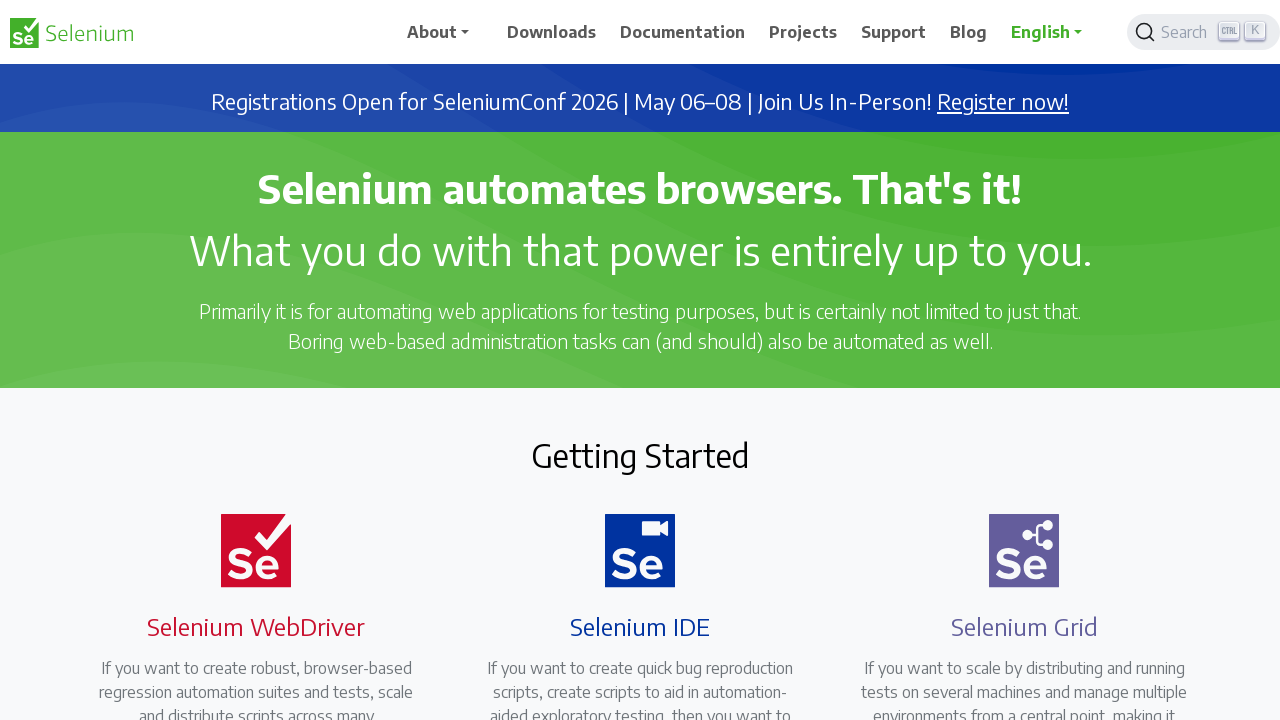

Refreshed the current page
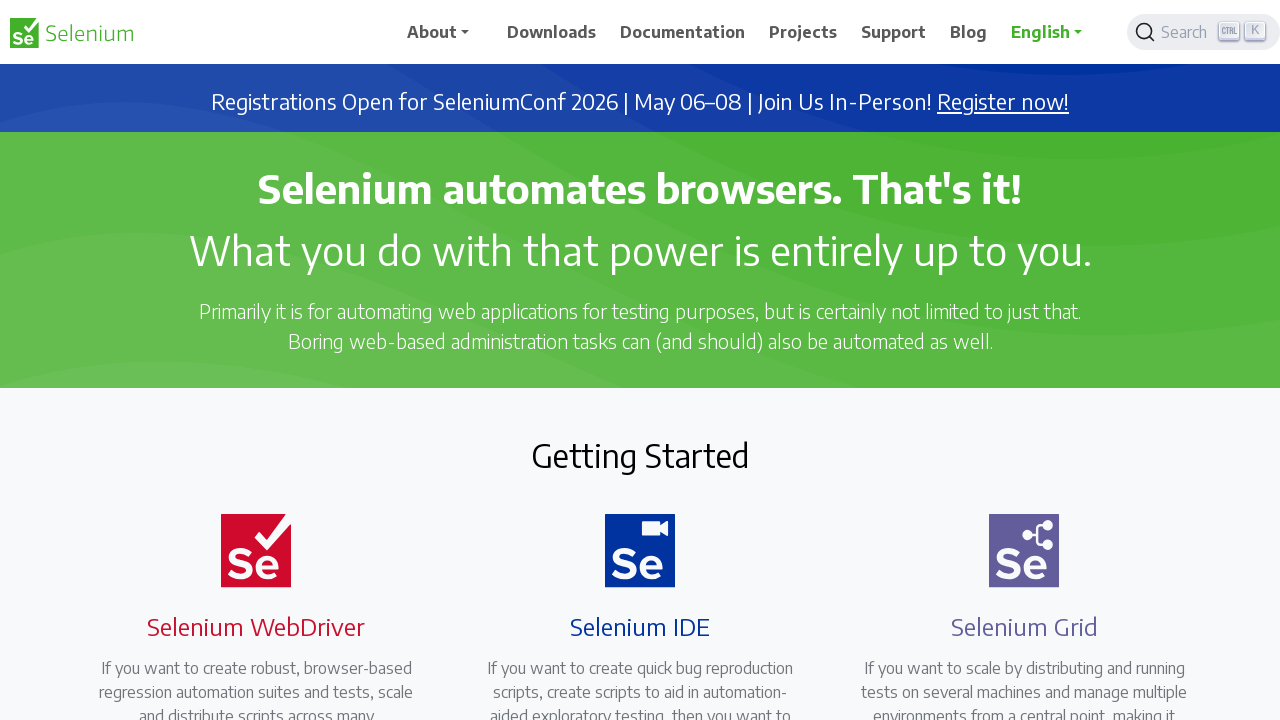

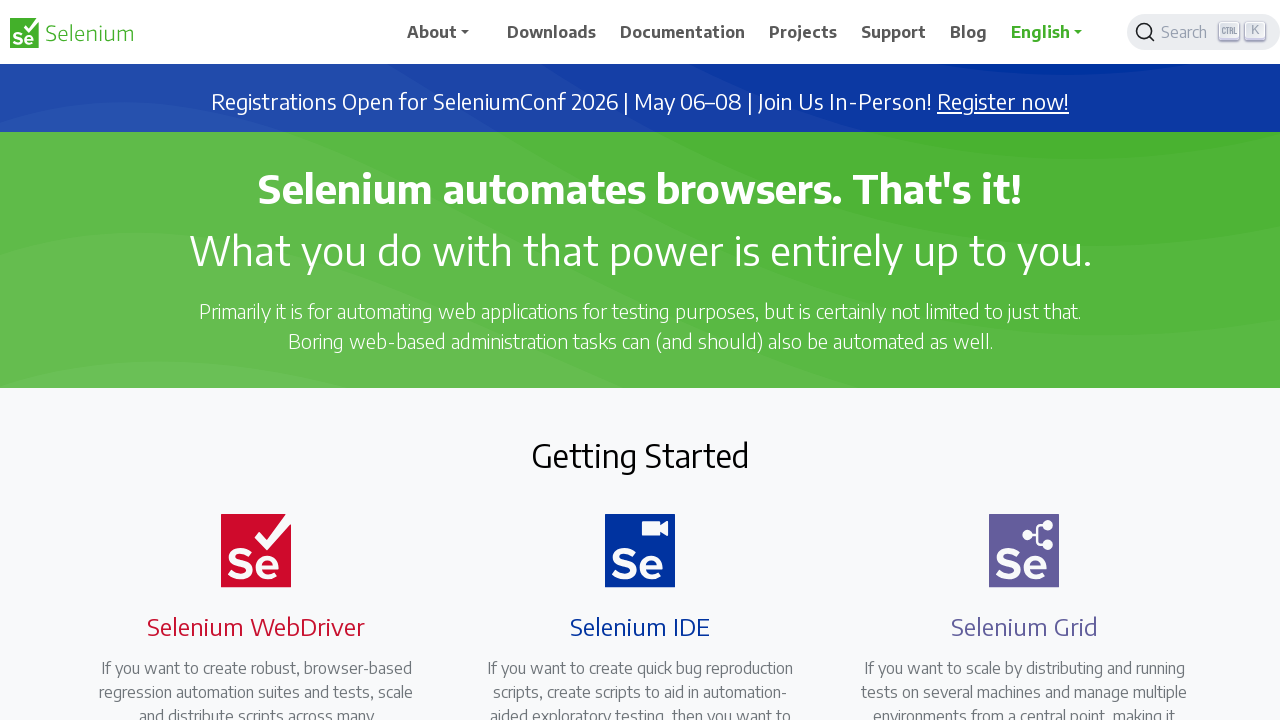